Tests context menu interaction on a calculator web application by right-clicking and then clicking on button 3

Starting URL: http://web2.0calc.com/

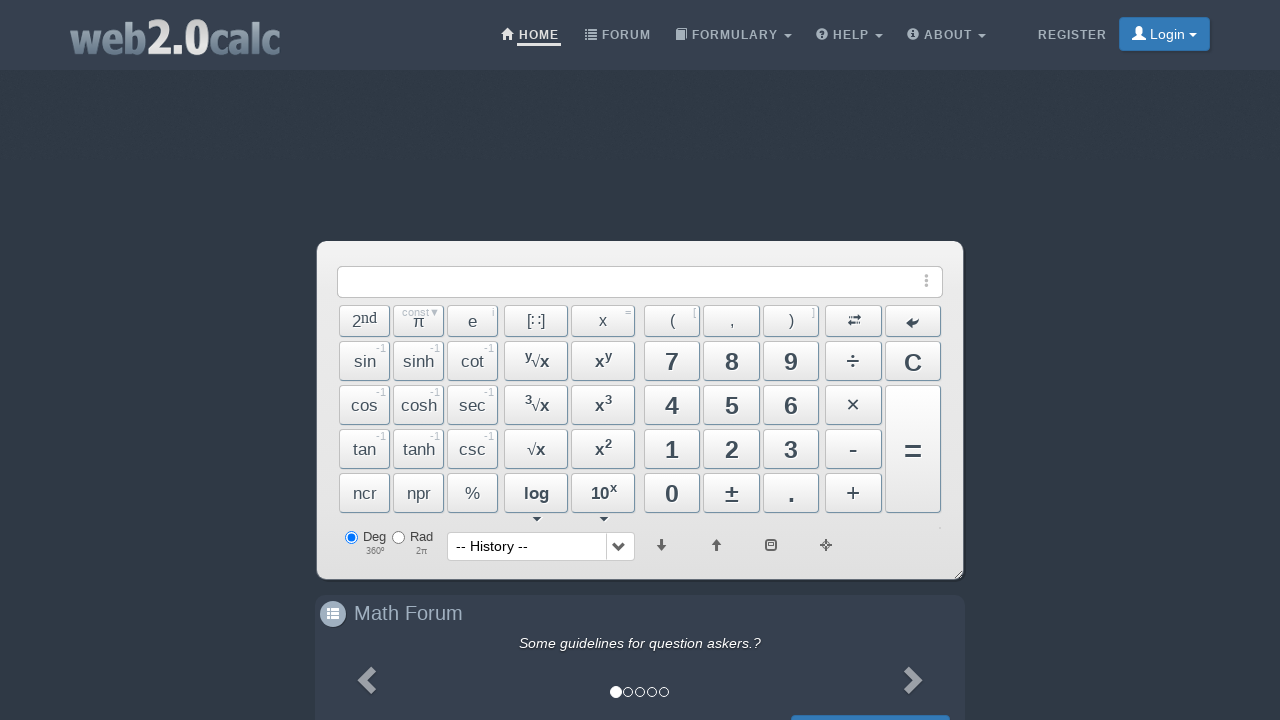

Located button 3 element with ID #Btn3
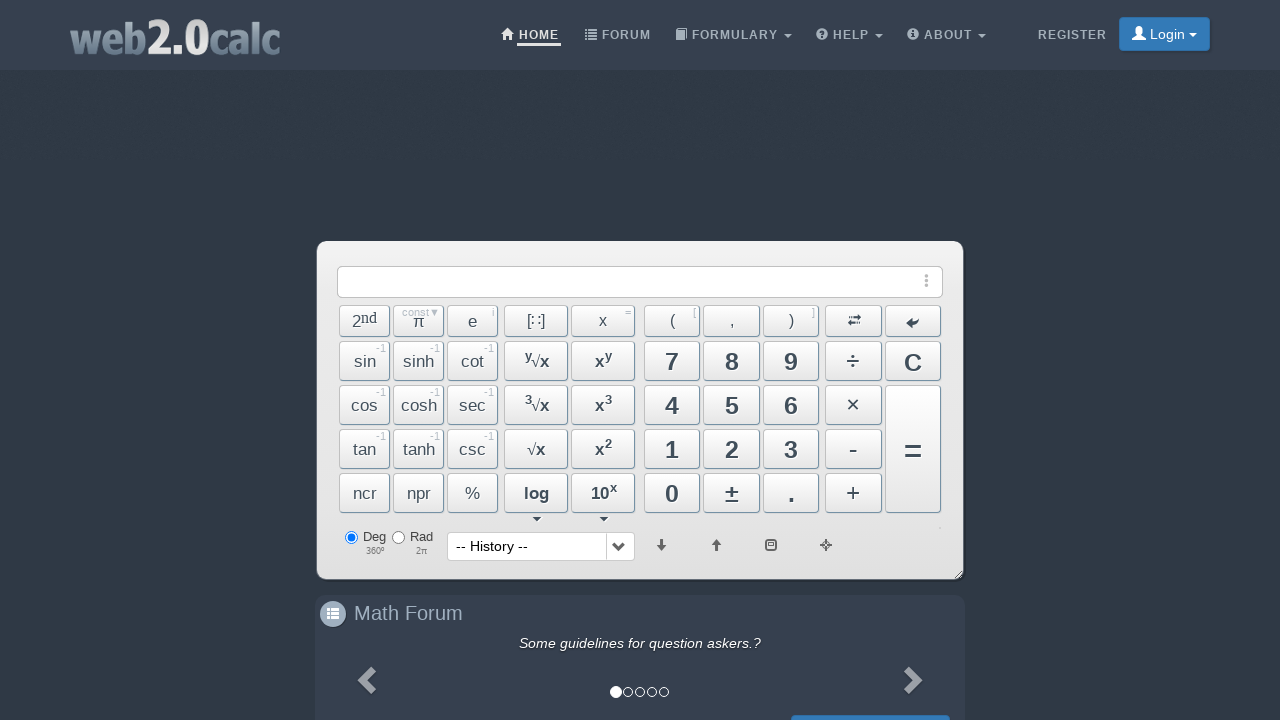

Right-clicked on button 3 to open context menu at (791, 449) on #Btn3
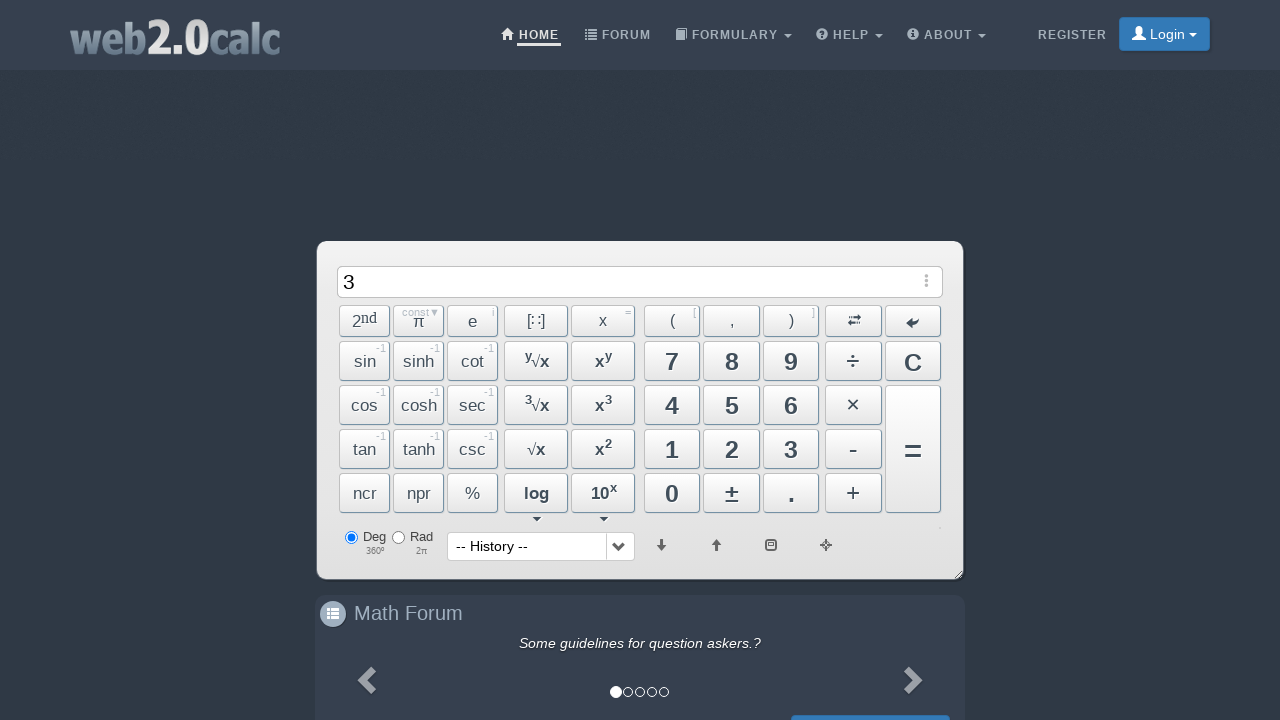

Clicked on button 3 from context menu at (791, 449) on #Btn3
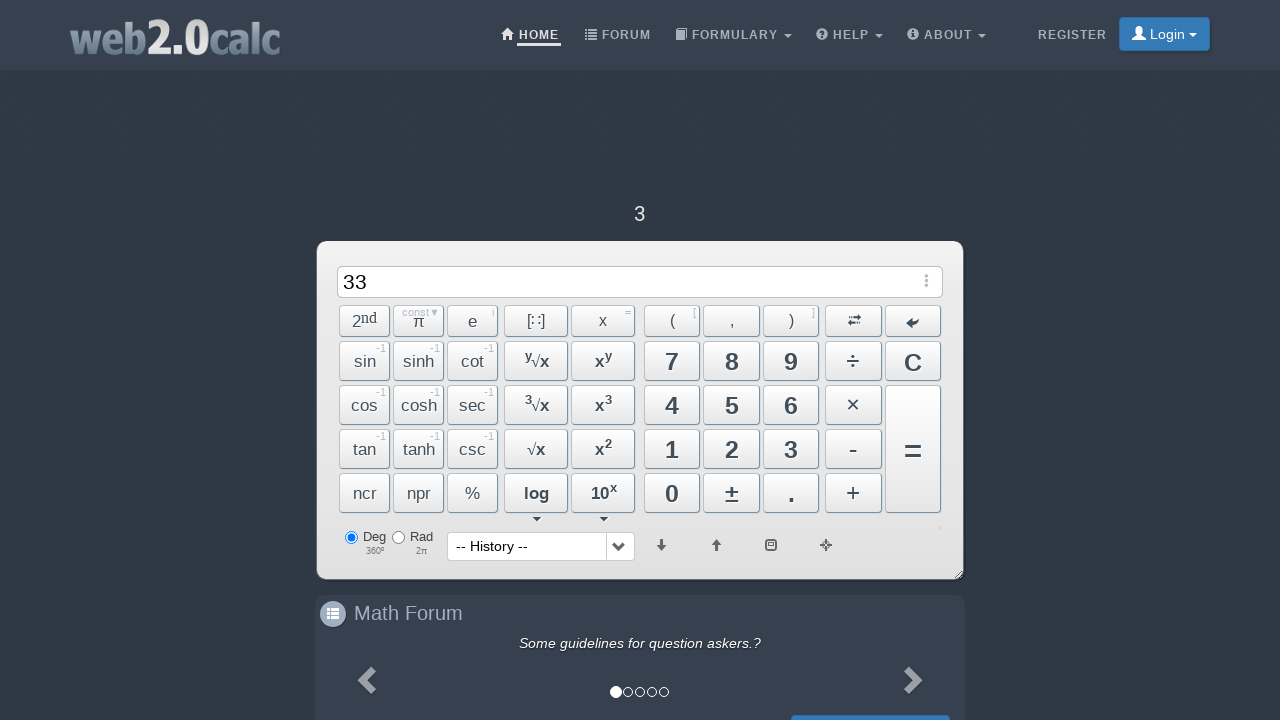

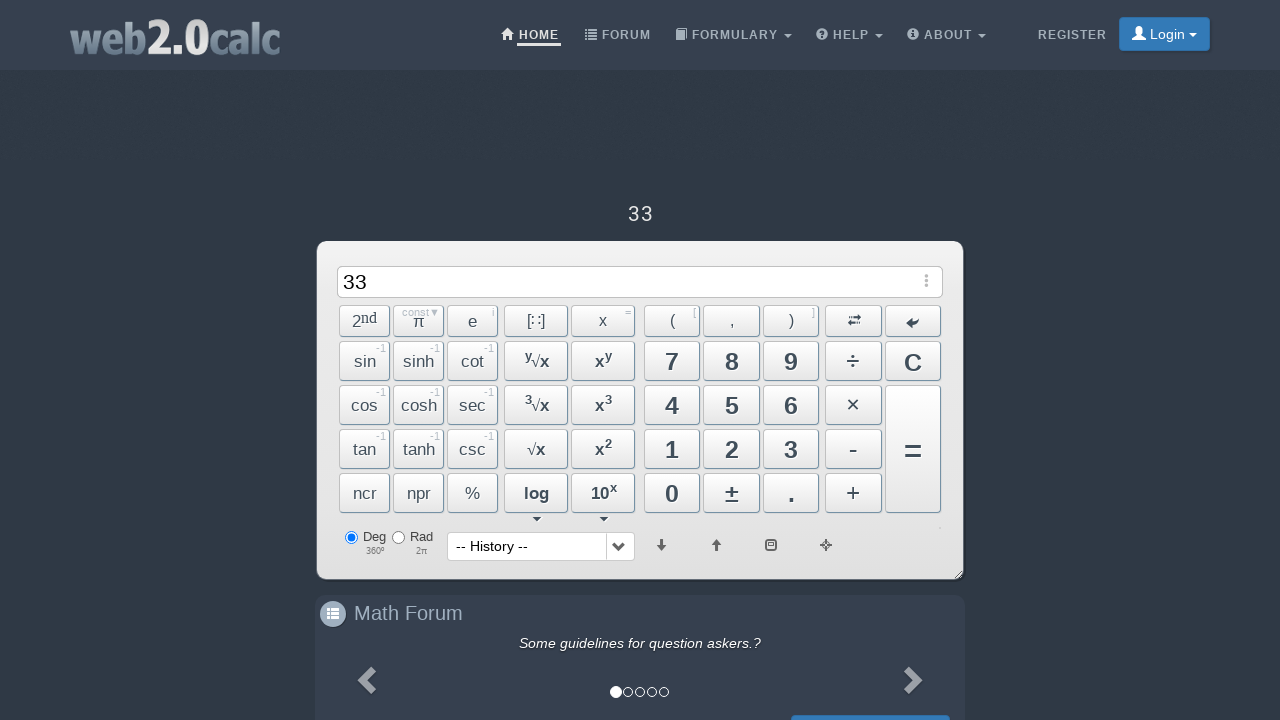